Counts the total number of tables on the page and verifies there are 4 tables

Starting URL: http://automationbykrishna.com/#

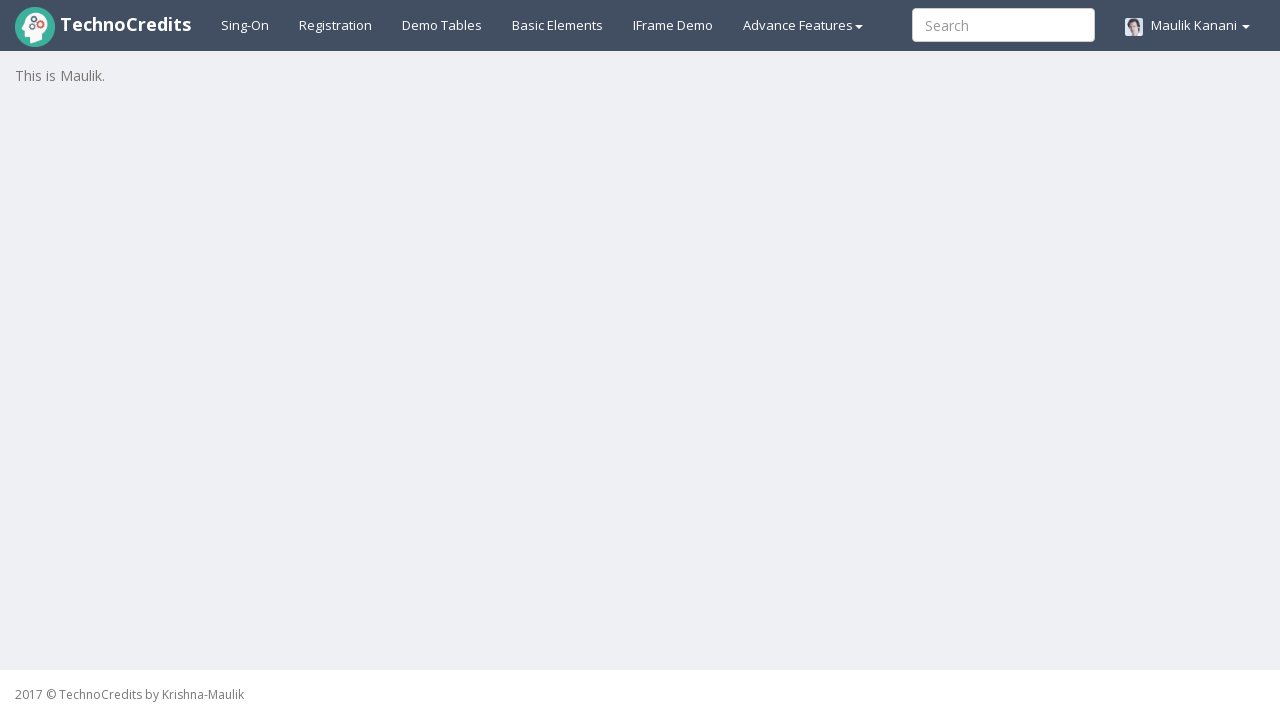

Clicked on Demo Tables link at (442, 25) on text=Demo Tables
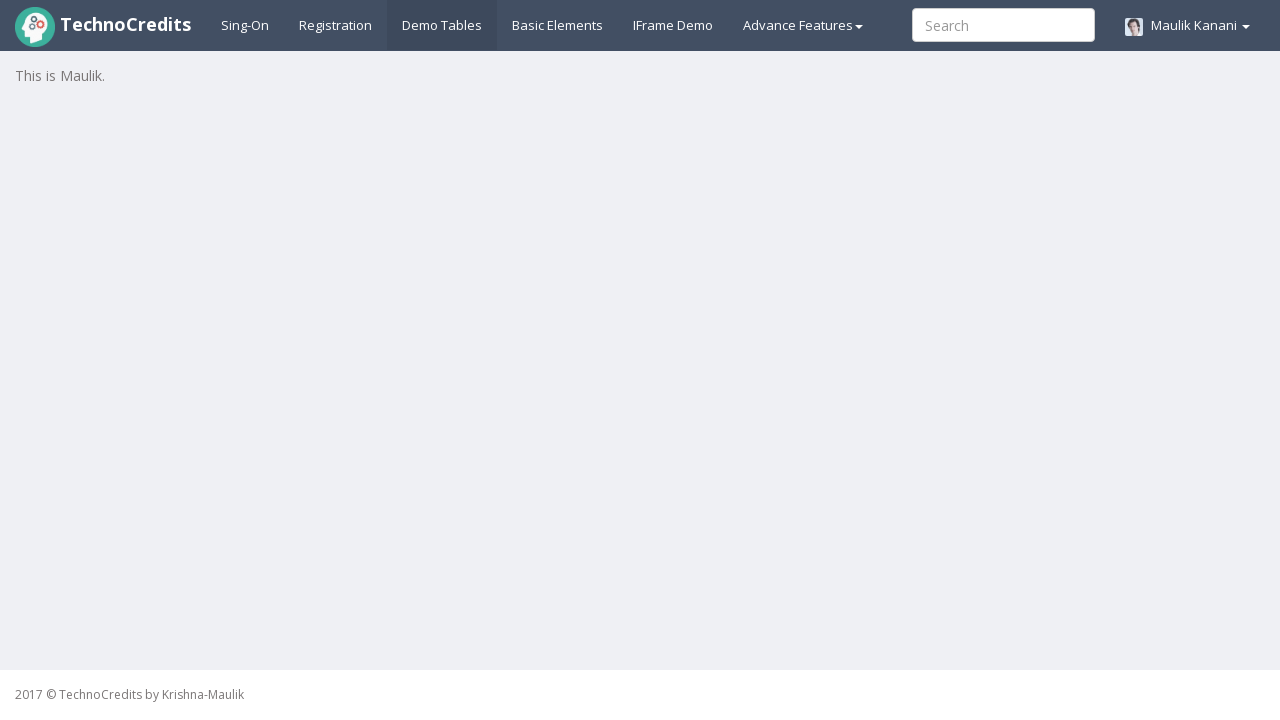

Waited for tables to become visible
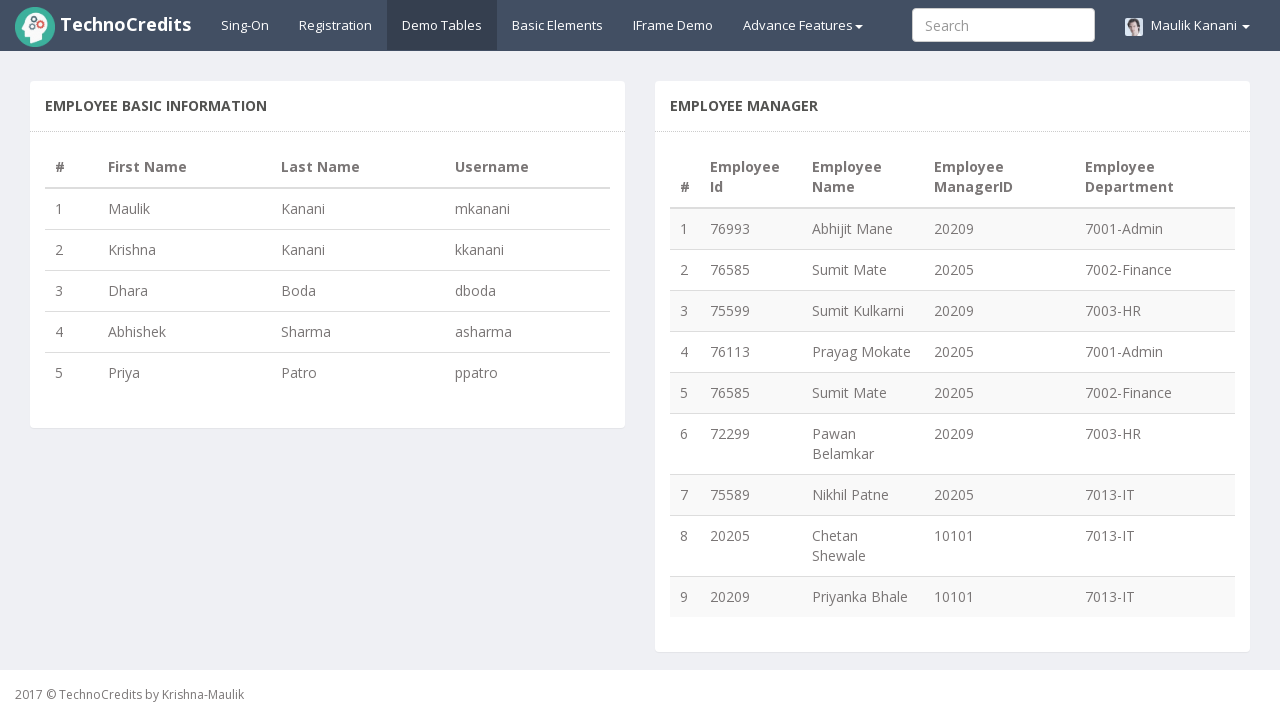

Retrieved all tables from page - Total tables: 4
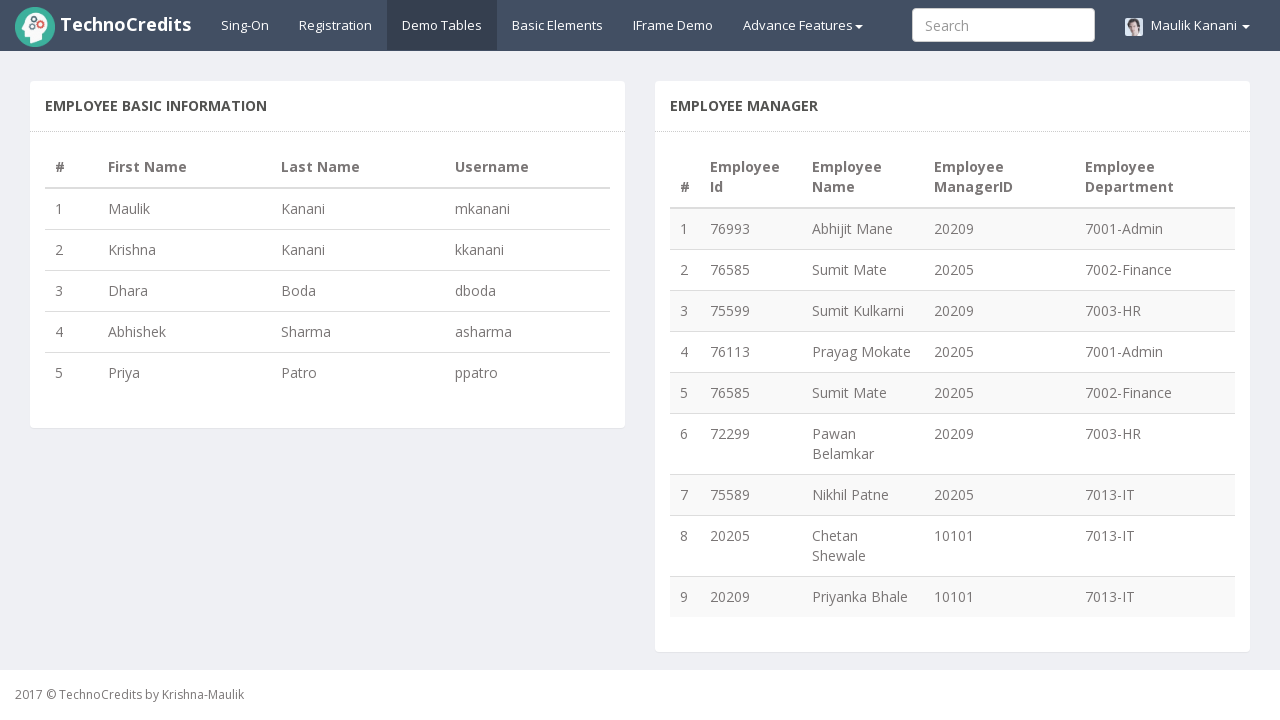

Verified total number of tables is 4
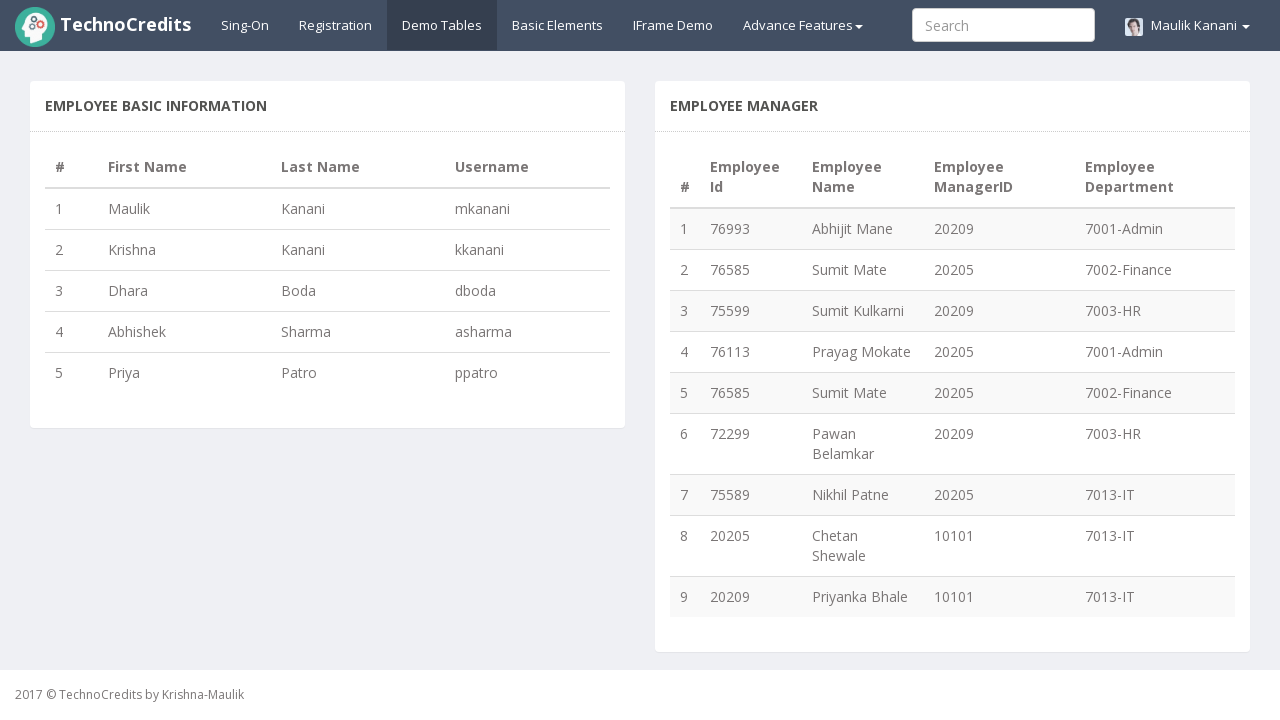

Assertion passed: 4 tables found on the page
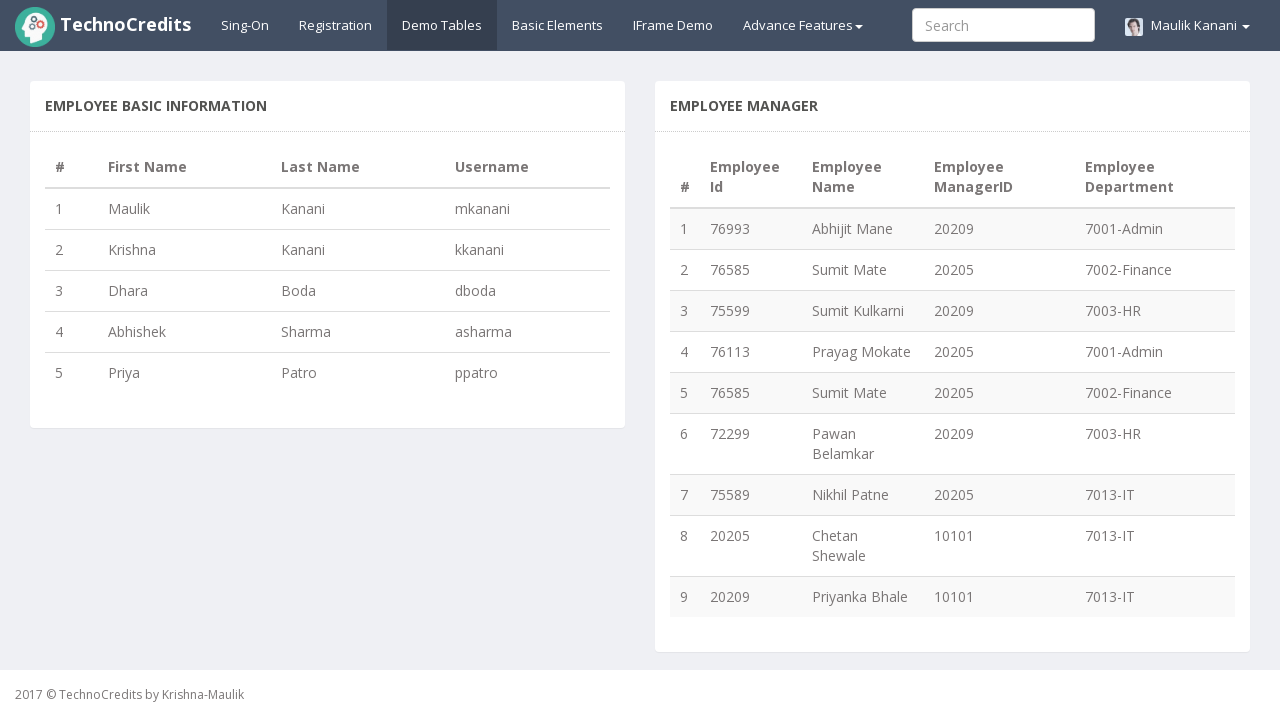

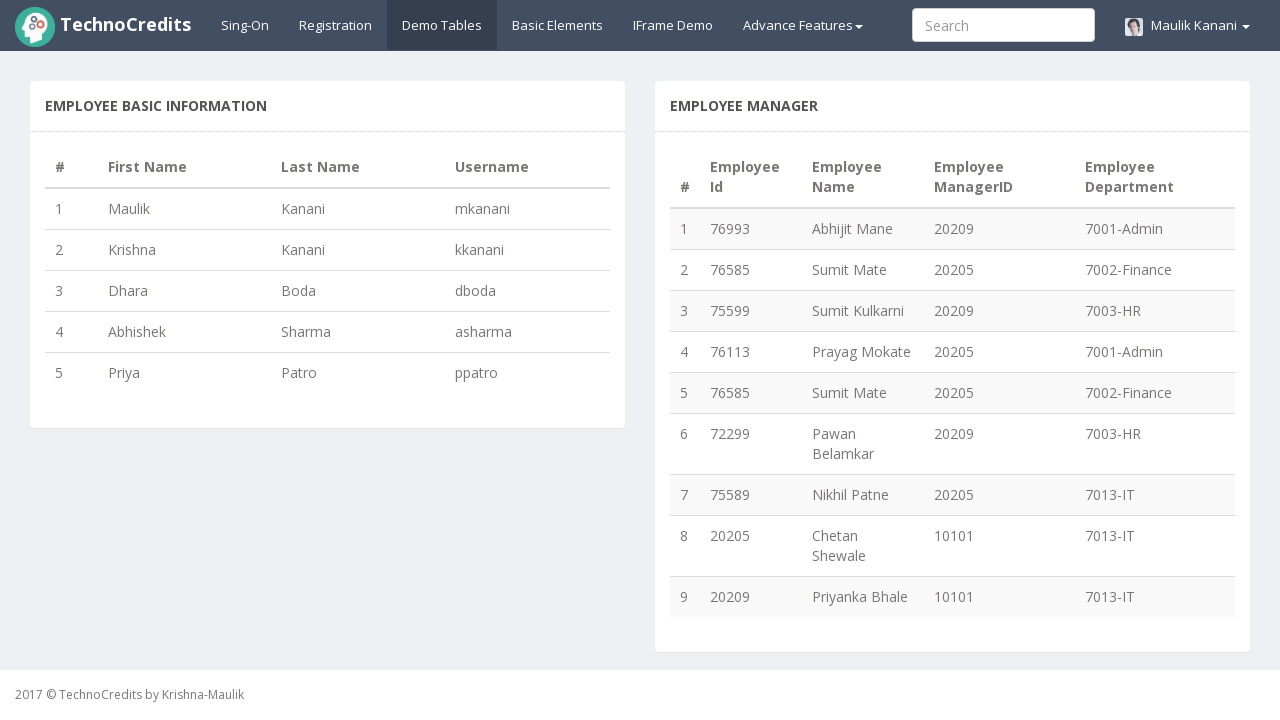